Clicks on the first navigation tab and then counts the sub-menu headers that appear

Starting URL: https://www.usps.com/

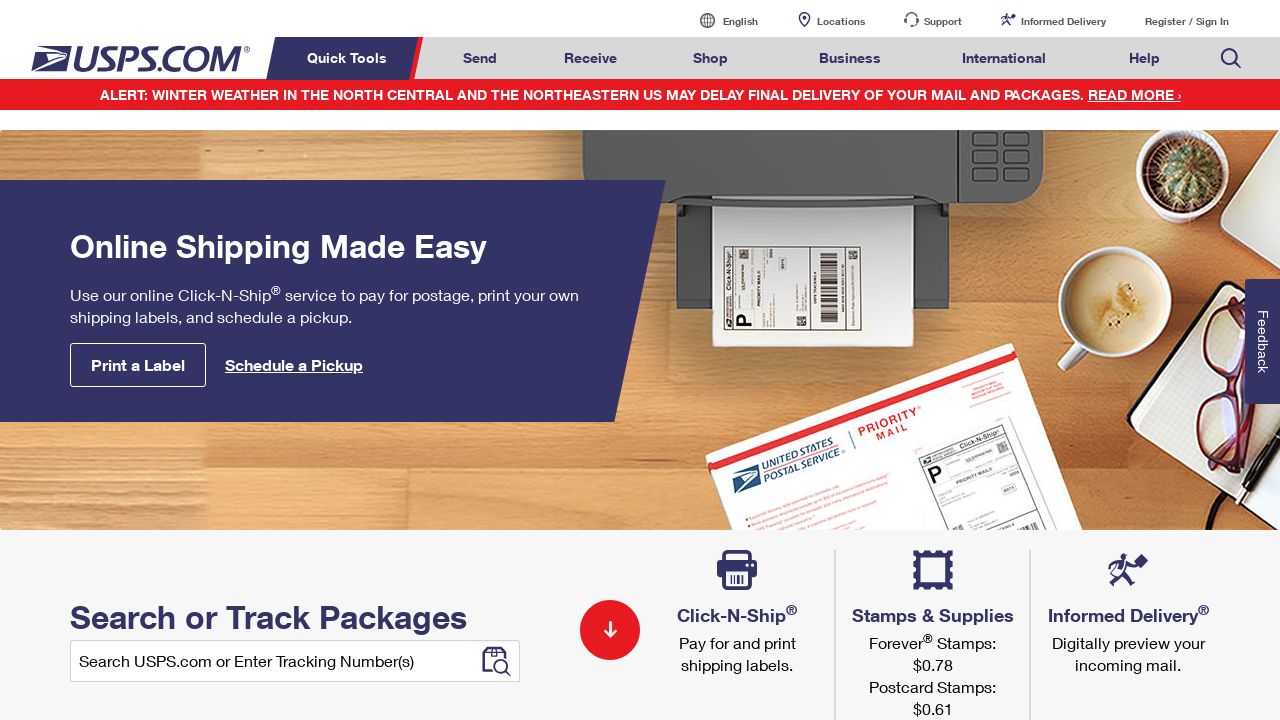

Waited for navigation menu headers to load
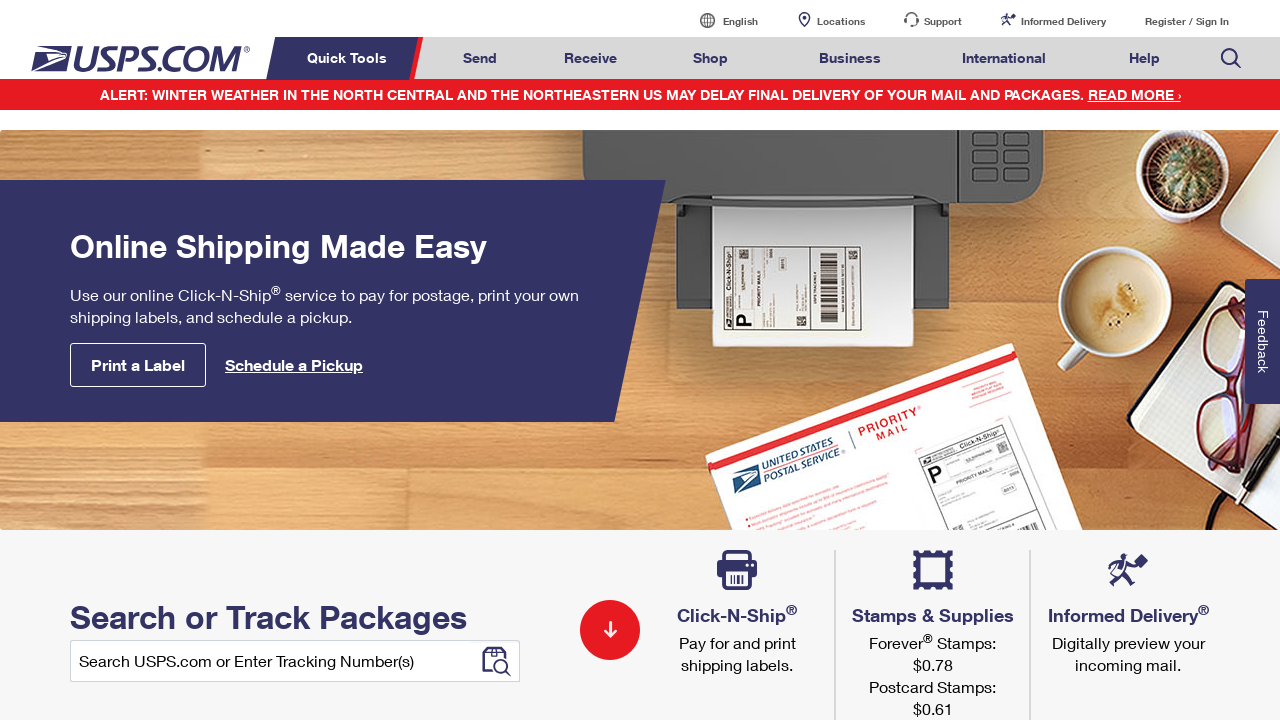

Clicked on the first navigation tab to reveal sub-menu at (350, 58) on xpath=//*[@class='nav-list']/li >> nth=0
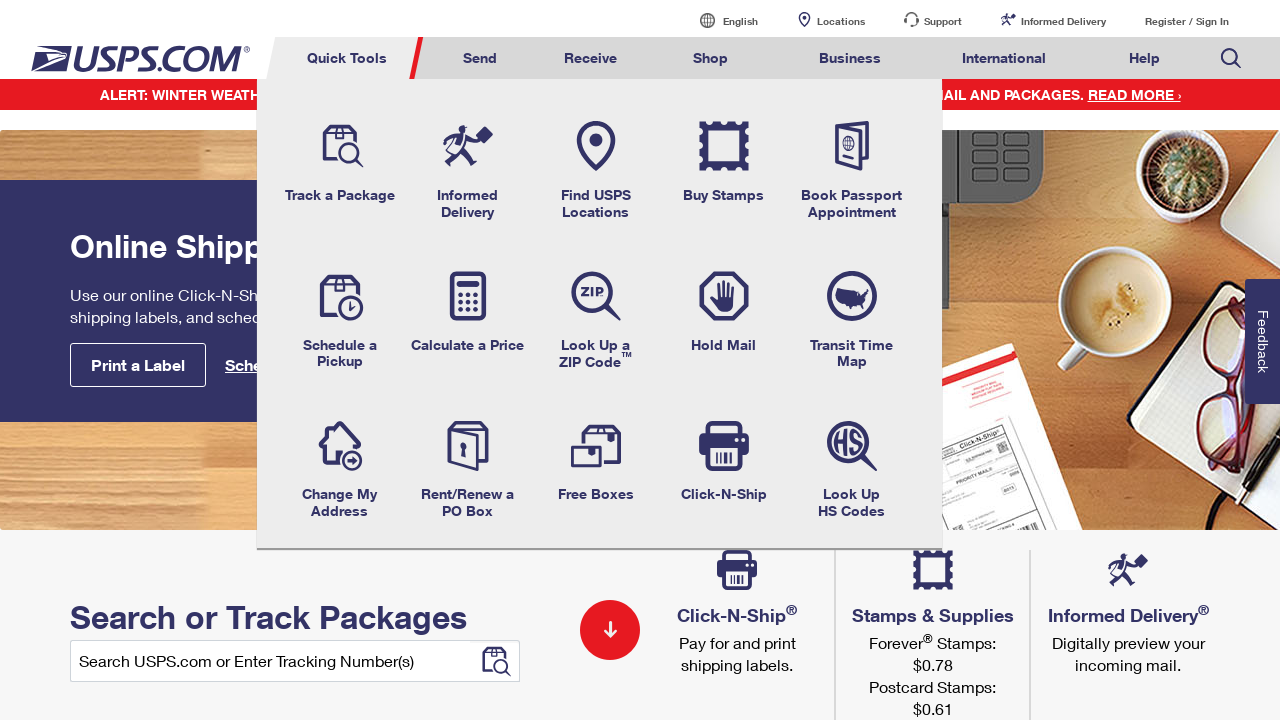

Waited for sub-menu headers to appear
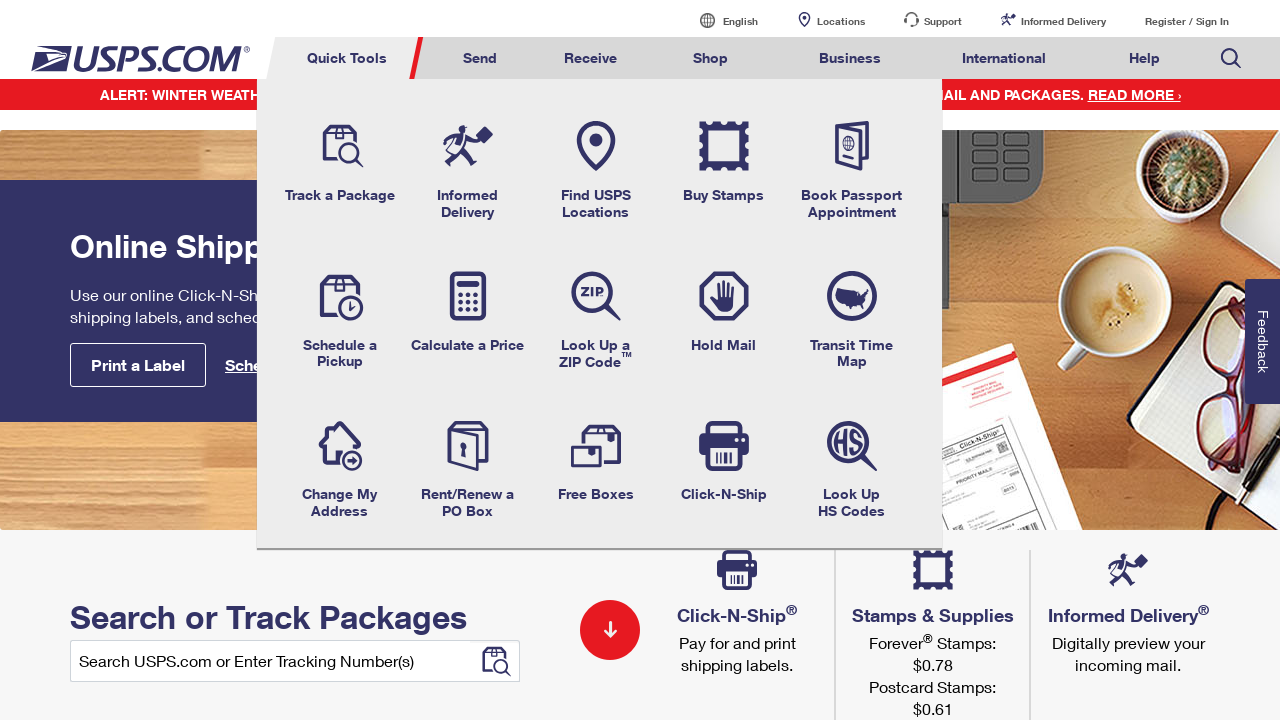

Retrieved all sub-menu headers, count: 8
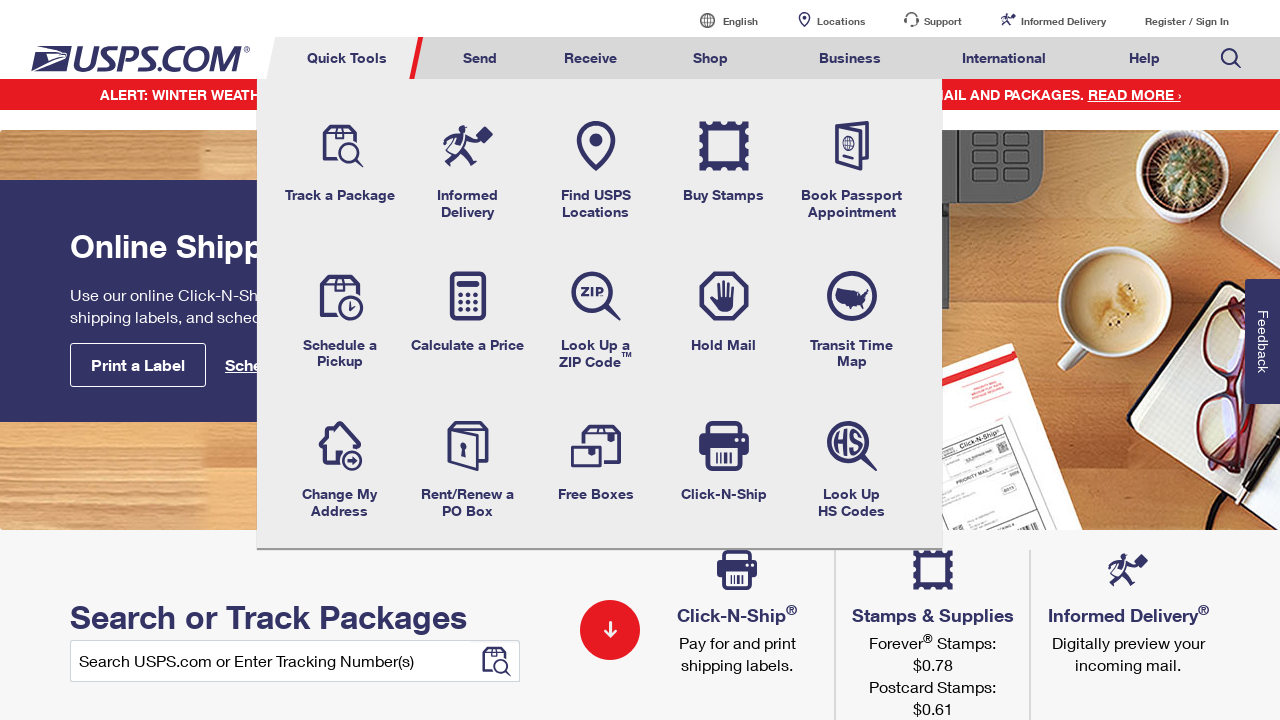

Printed header count: 8
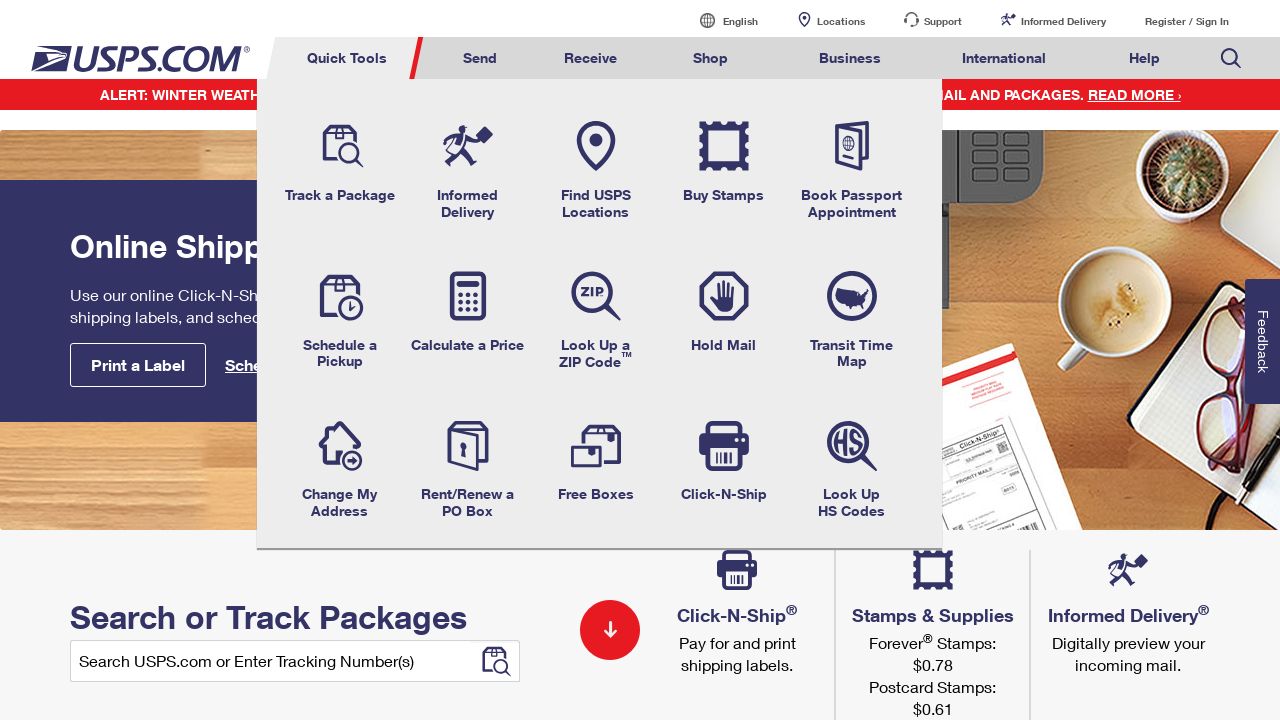

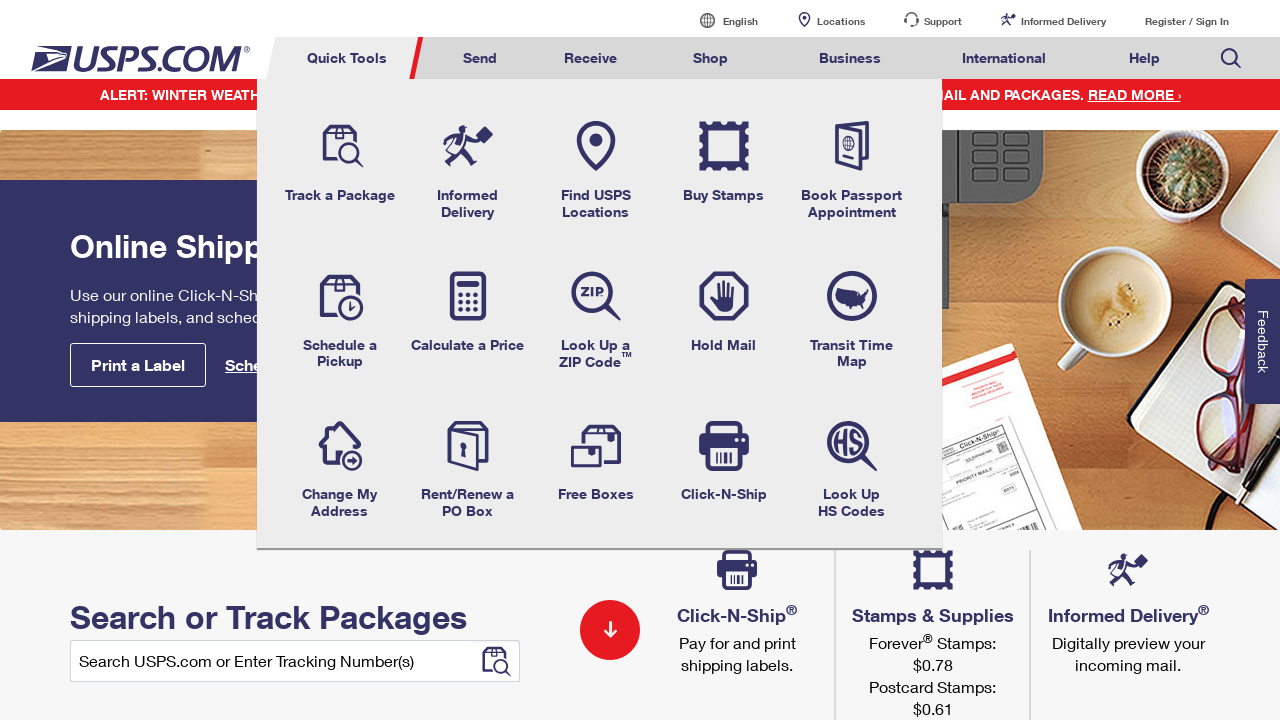